Tests the addition operation on an online calculator by entering two numbers, clicking the result button, and verifying the calculation is performed

Starting URL: https://www.calculadoraonline.com.br/basica

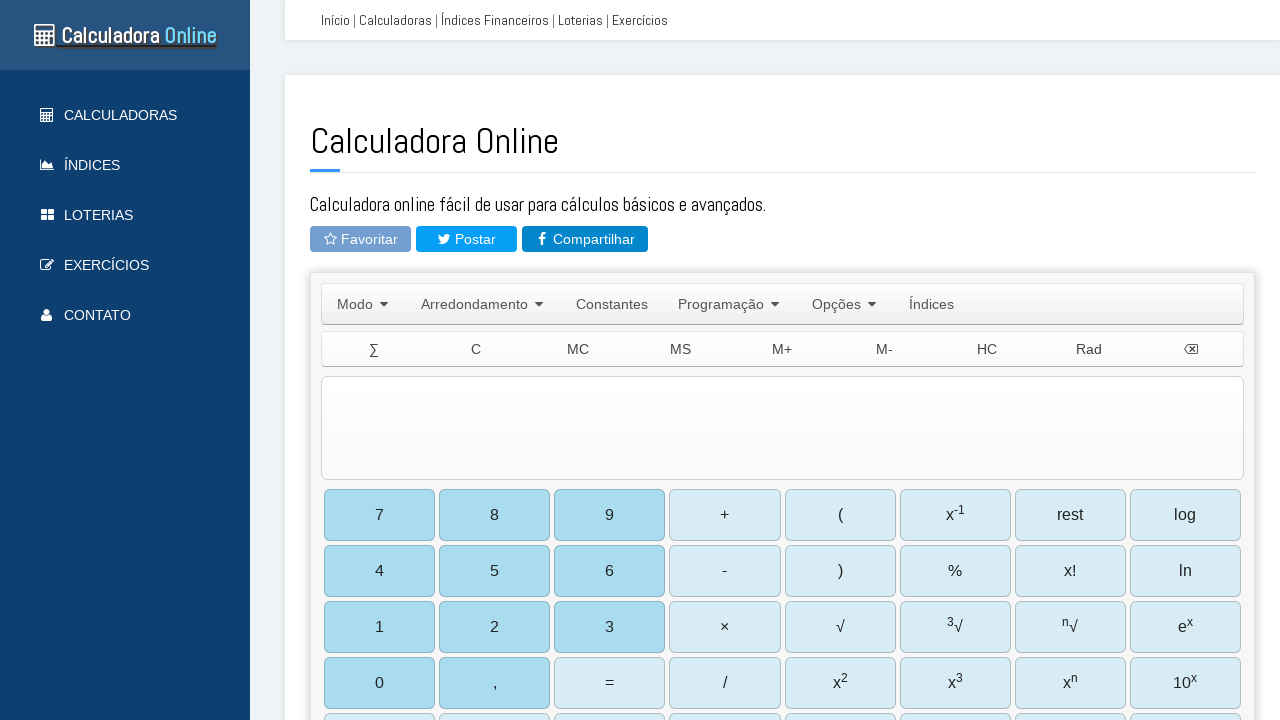

Navigated to online calculator
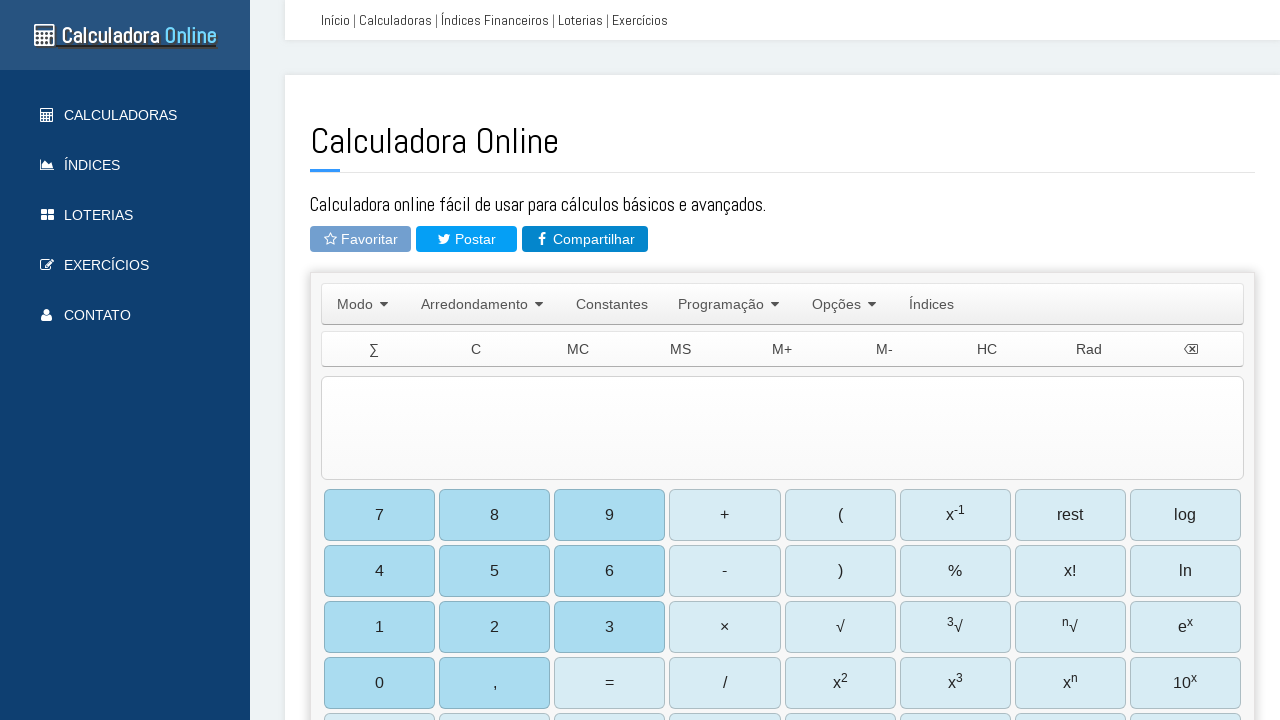

Located the calculator input field
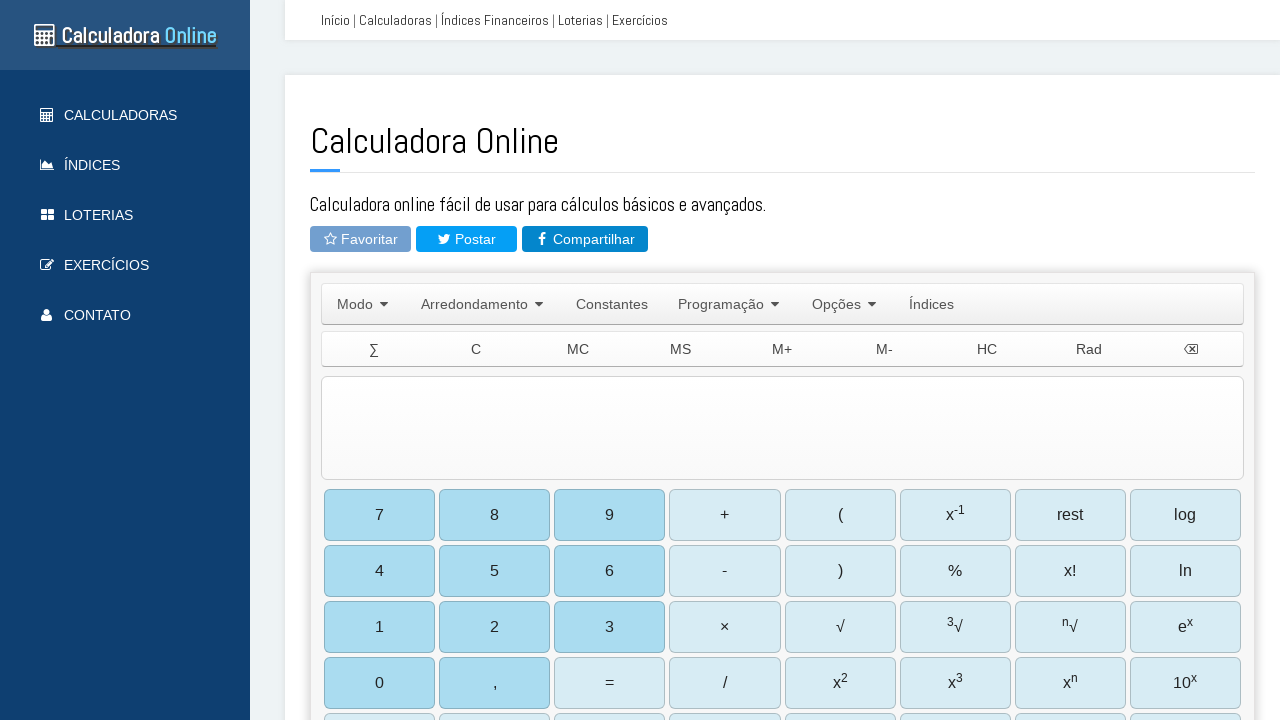

Cleared the input field on #TIExp
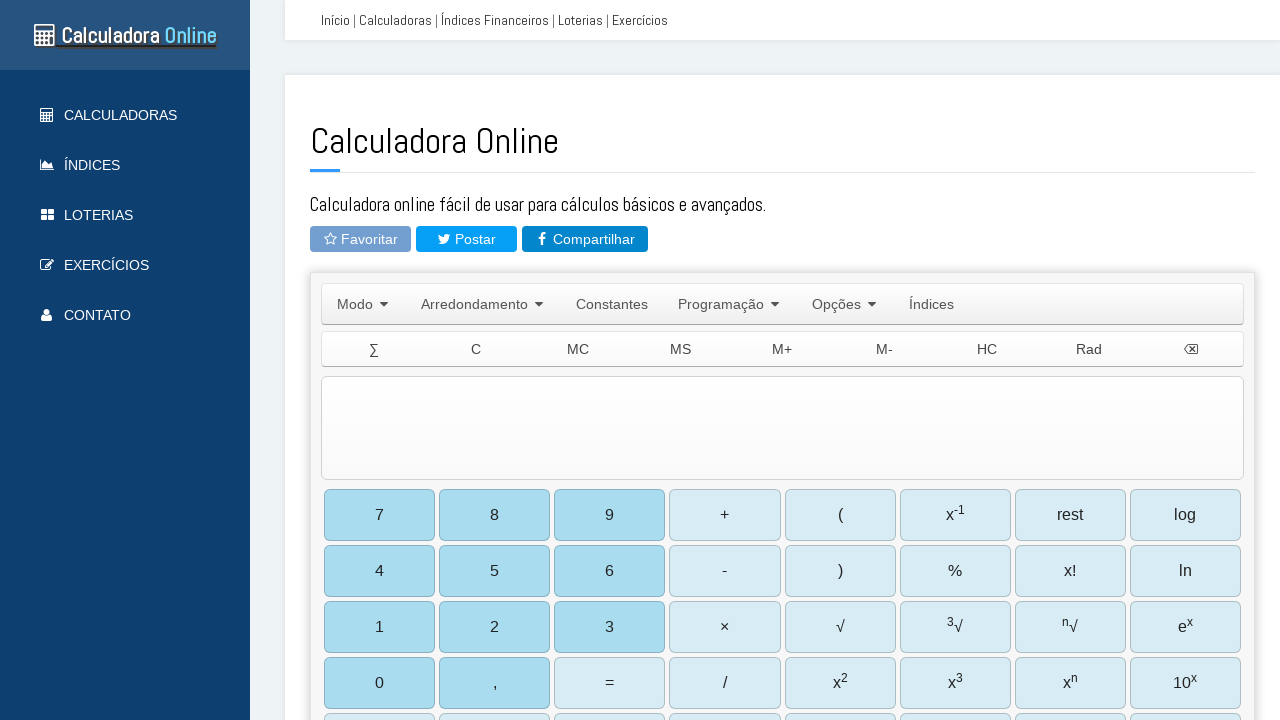

Entered addition operation '25+17' on #TIExp
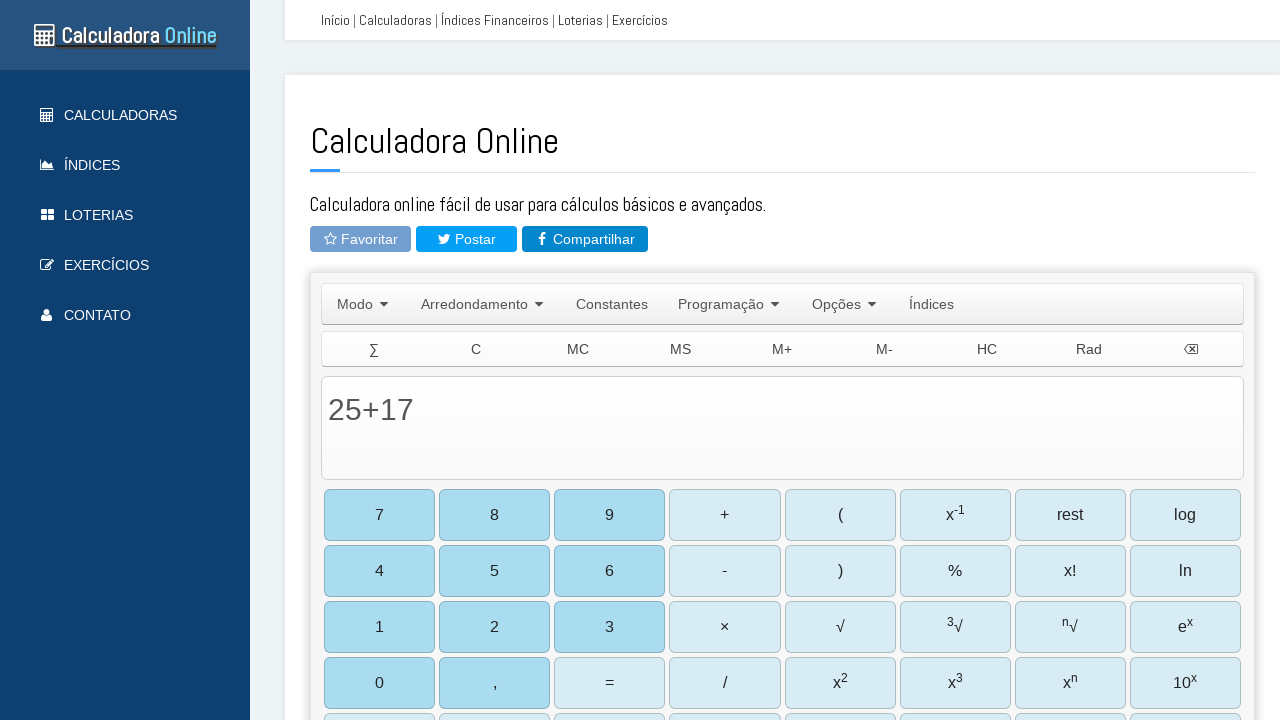

Clicked the equals button to calculate result at (610, 683) on #b27
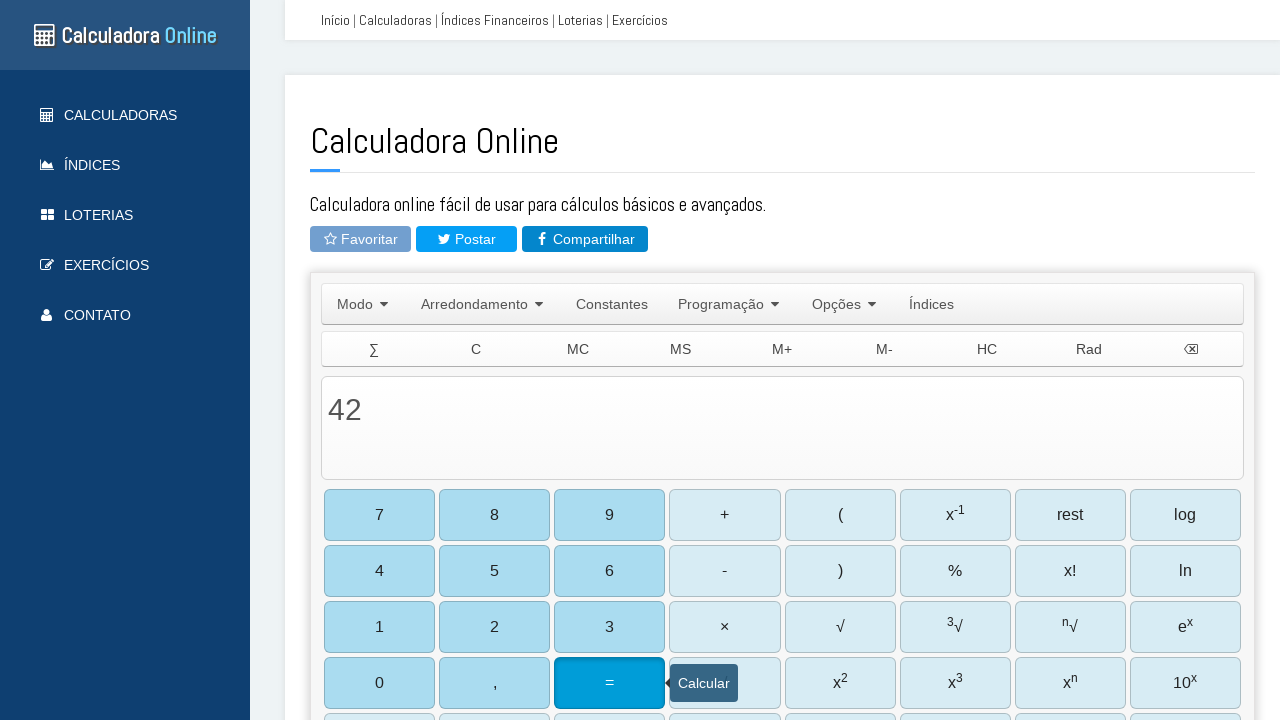

Waited 500ms for calculation to complete
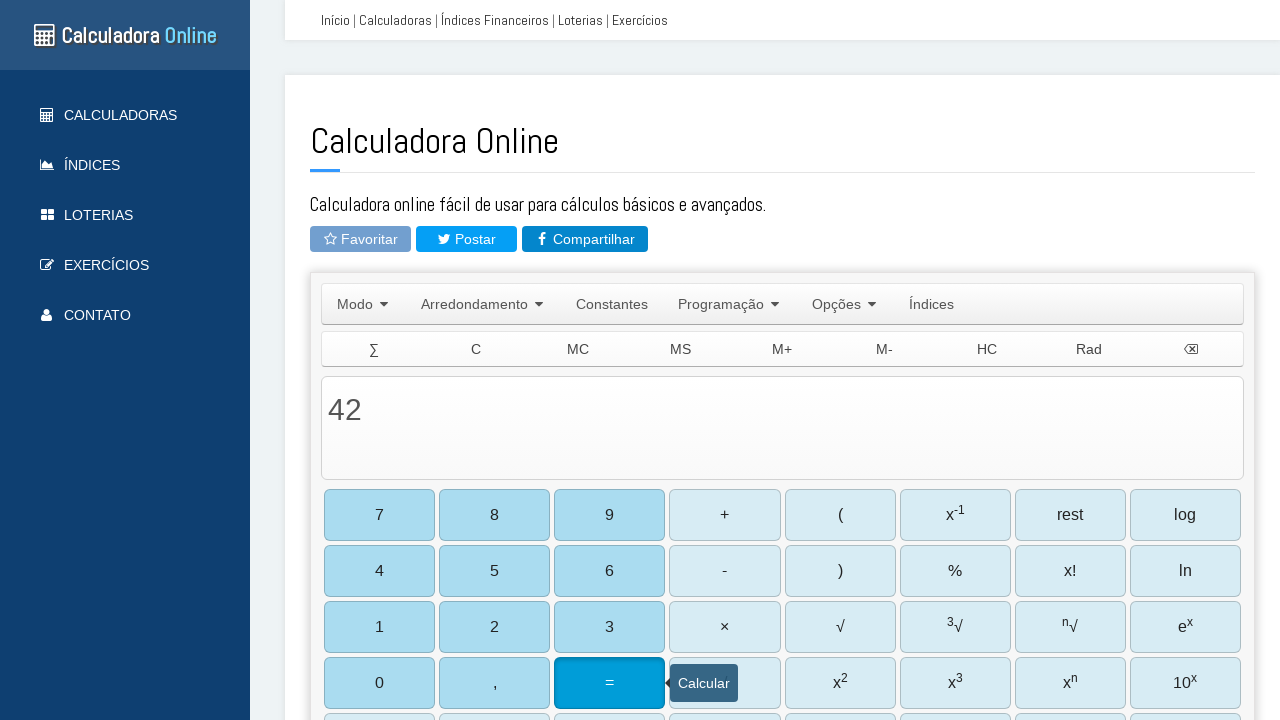

Retrieved calculation result: 42
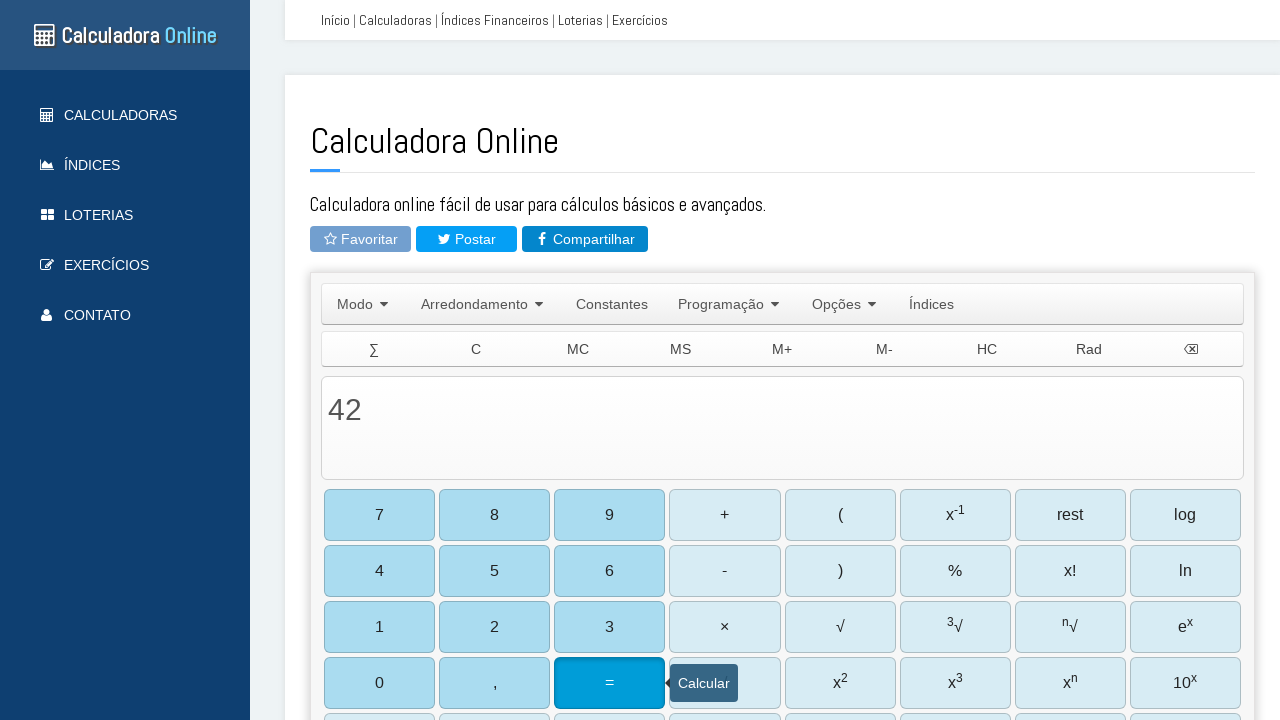

Verified result of addition operation is 42
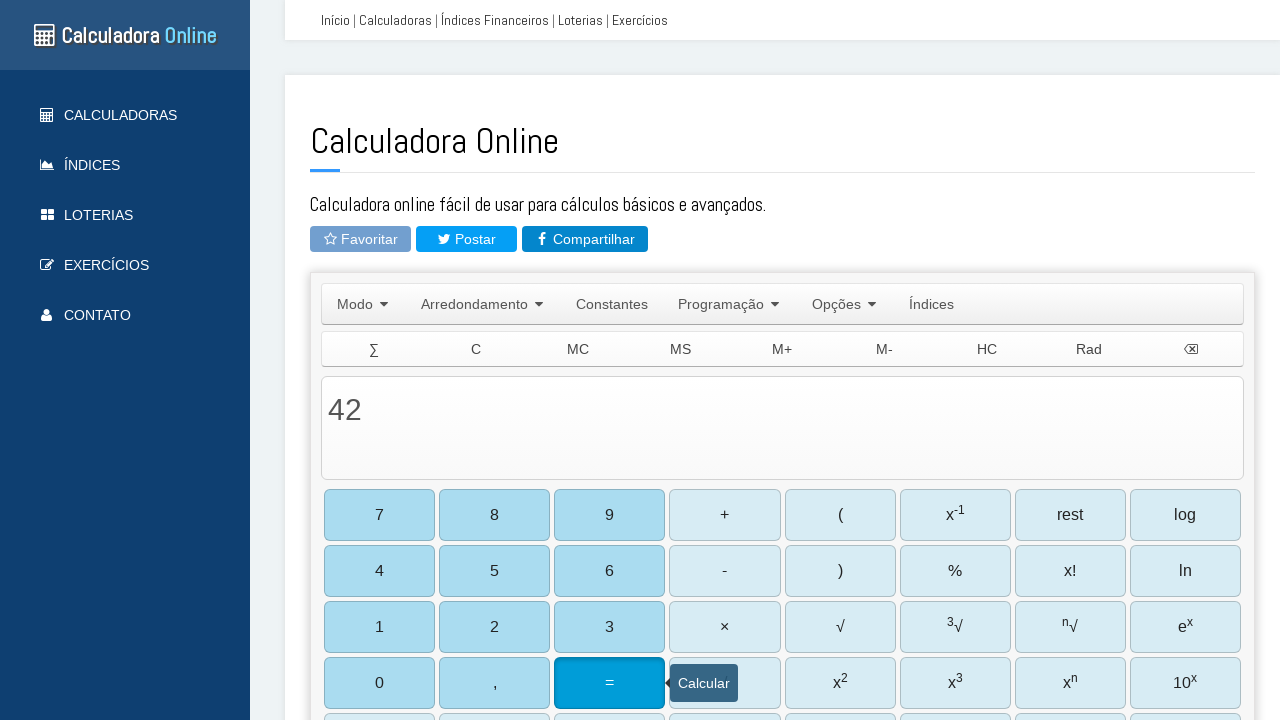

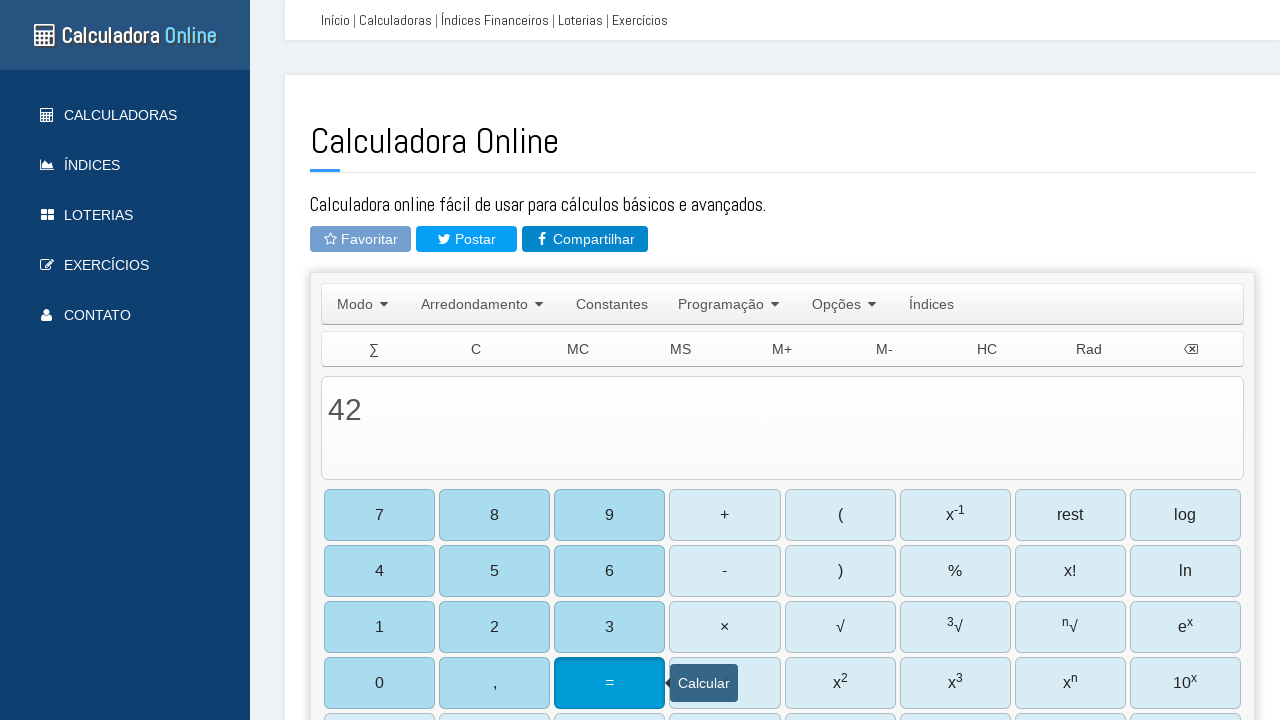